Tests text input field by navigating to web form and entering text

Starting URL: https://bonigarcia.dev/selenium-webdriver-java/

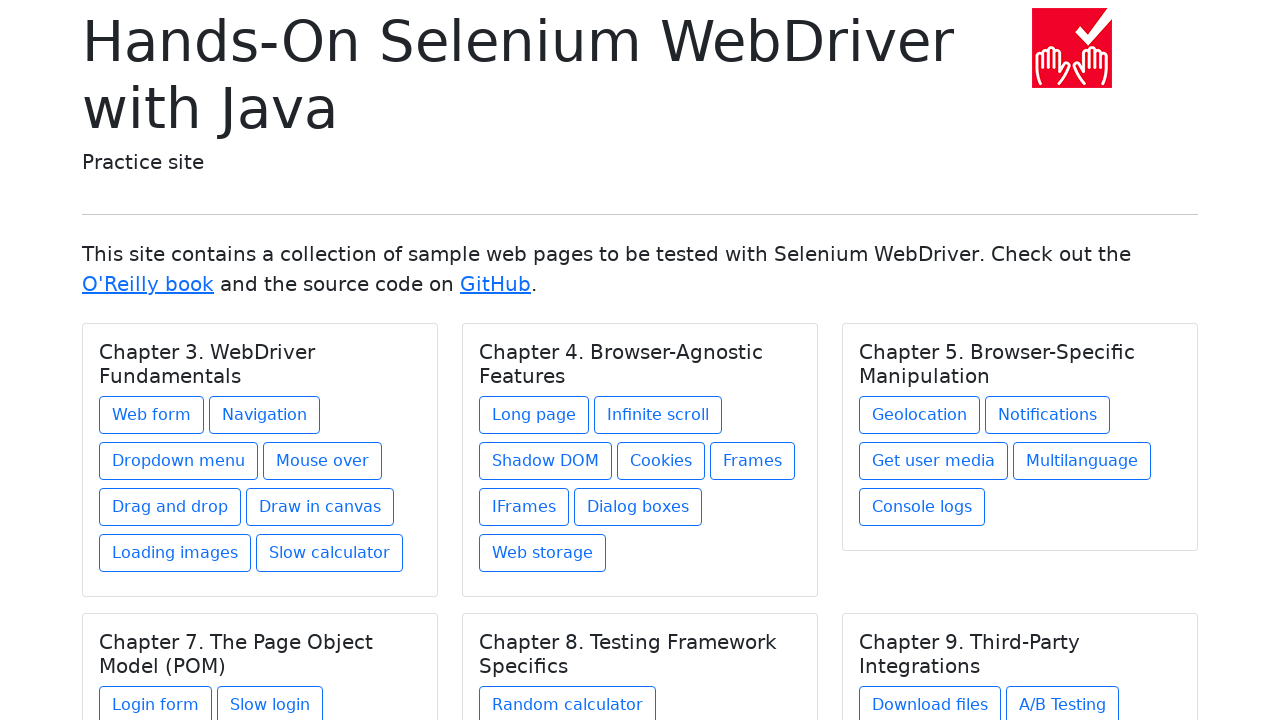

Clicked on 'Web form' link to navigate to form page at (152, 415) on text=Web form
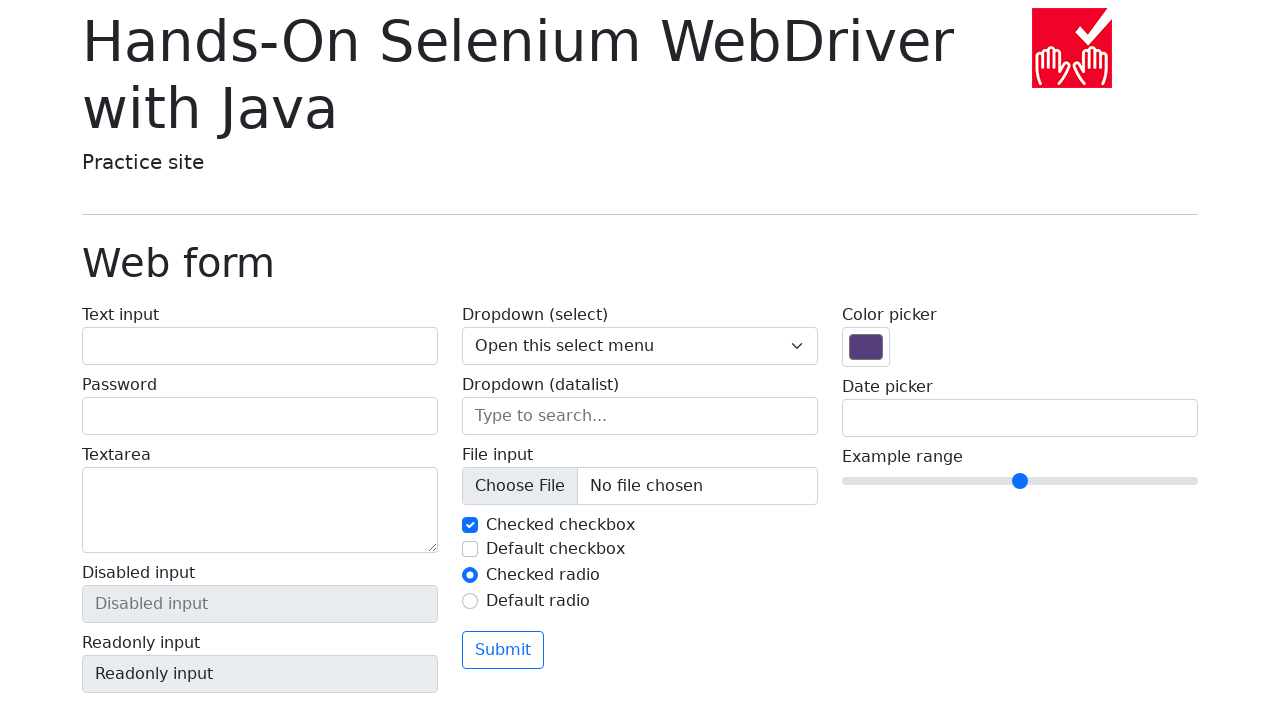

Filled text input field with 'Test Input 123!' on input[name='my-text']
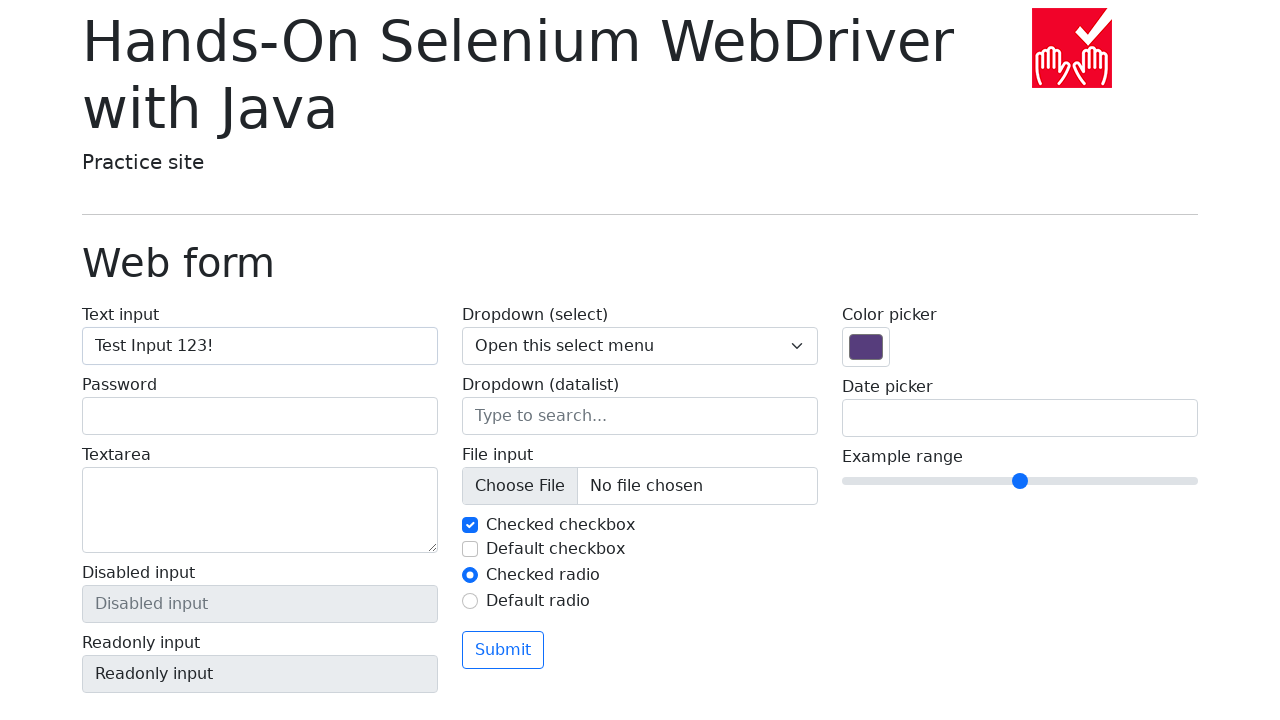

Retrieved input value from text field
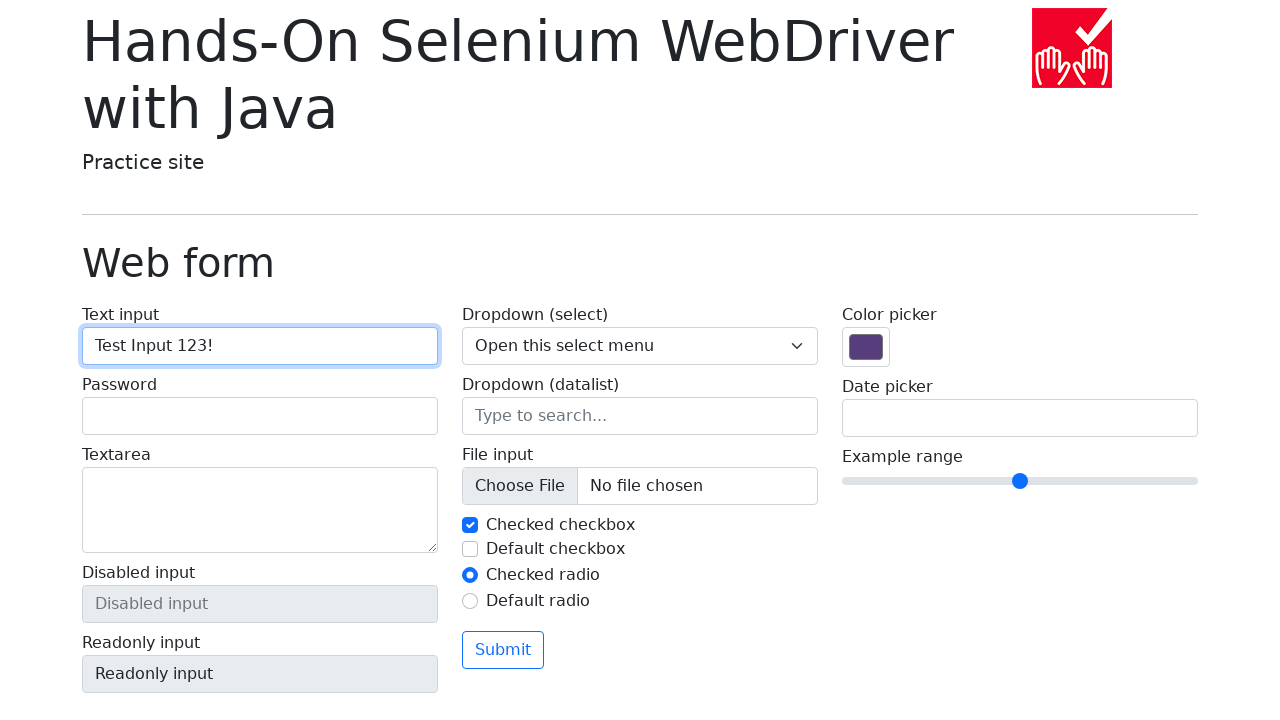

Verified that input value matches expected text 'Test Input 123!'
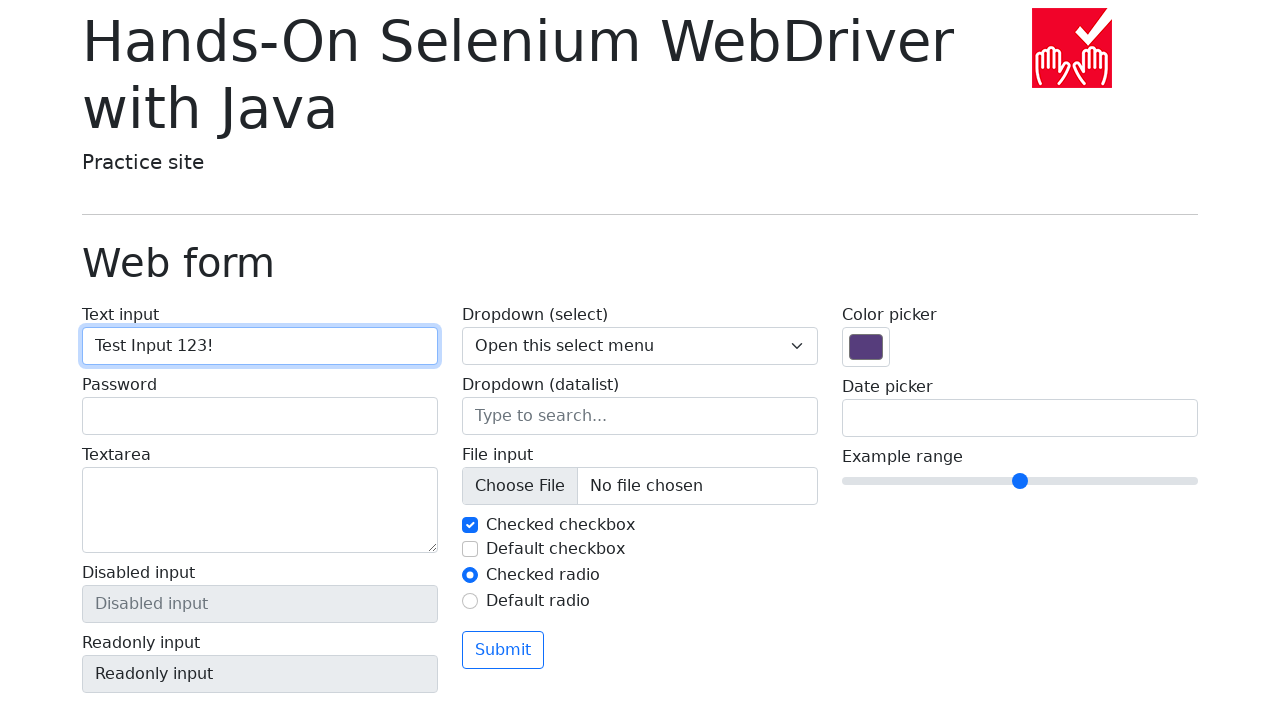

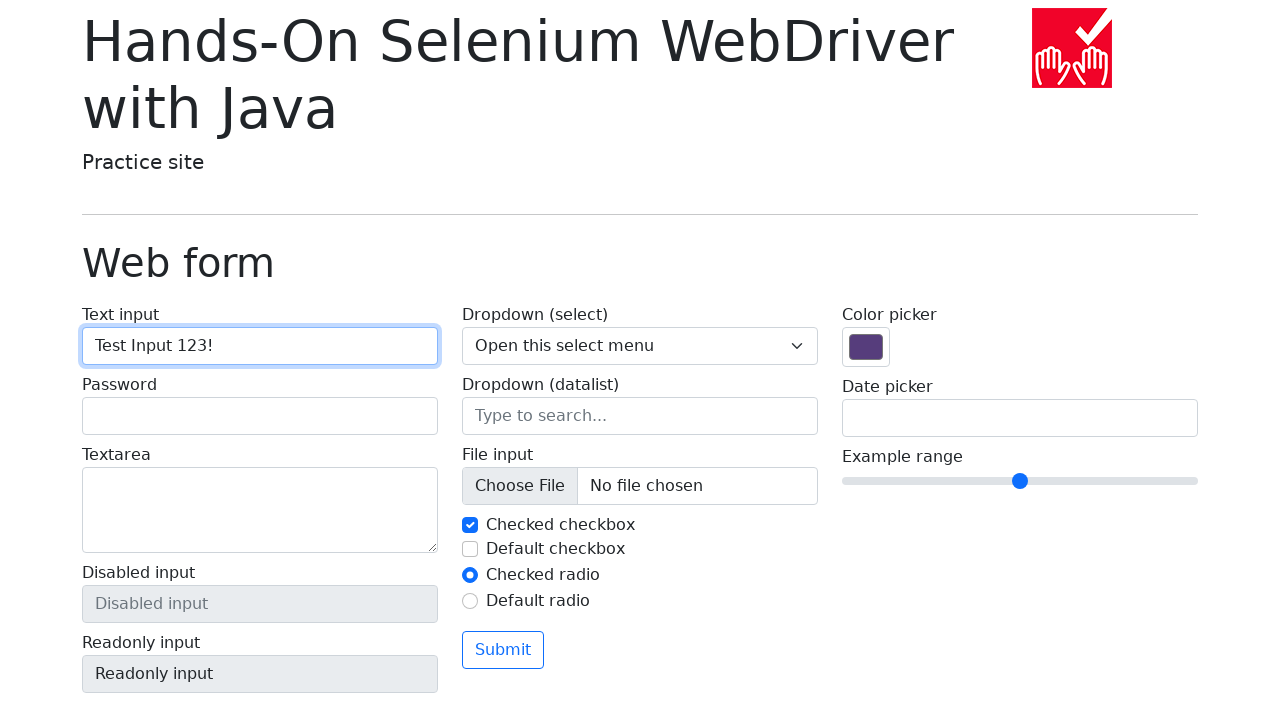